Tests XPath traversal by locating elements using sibling and parent relationships in the page header

Starting URL: https://rahulshettyacademy.com/AutomationPractice/

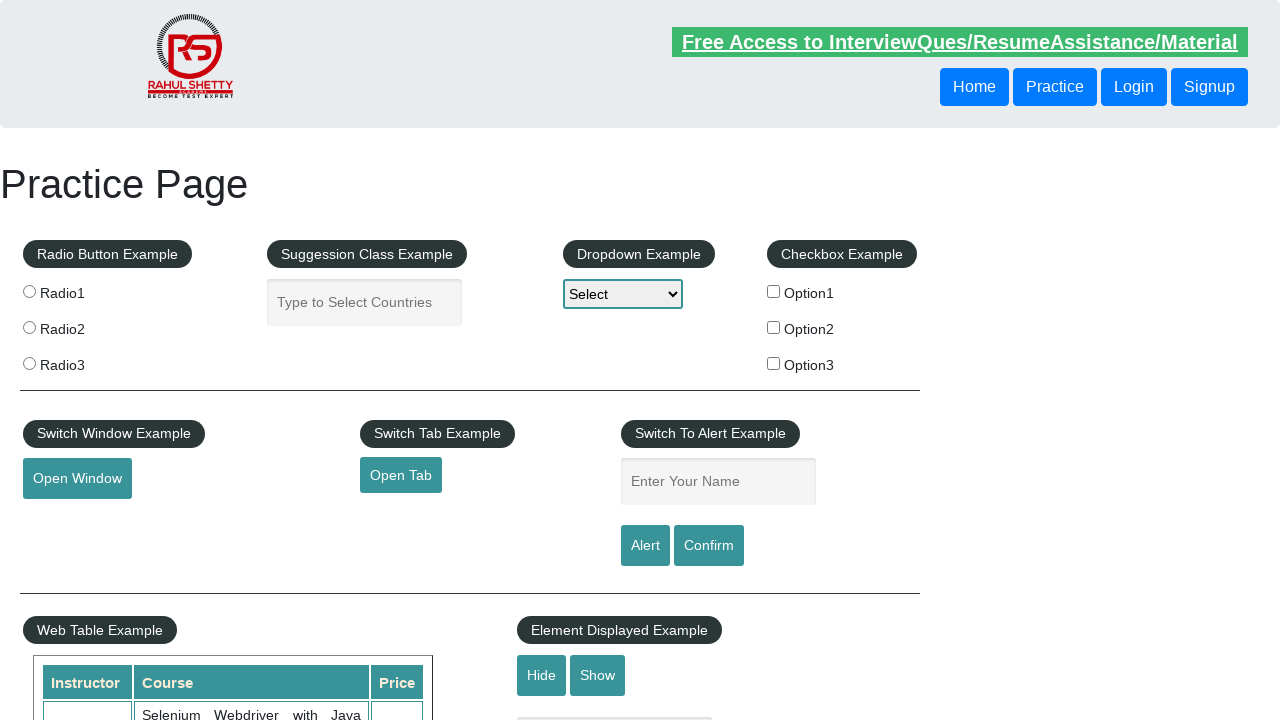

Retrieved text from sibling button using XPath following-sibling traversal
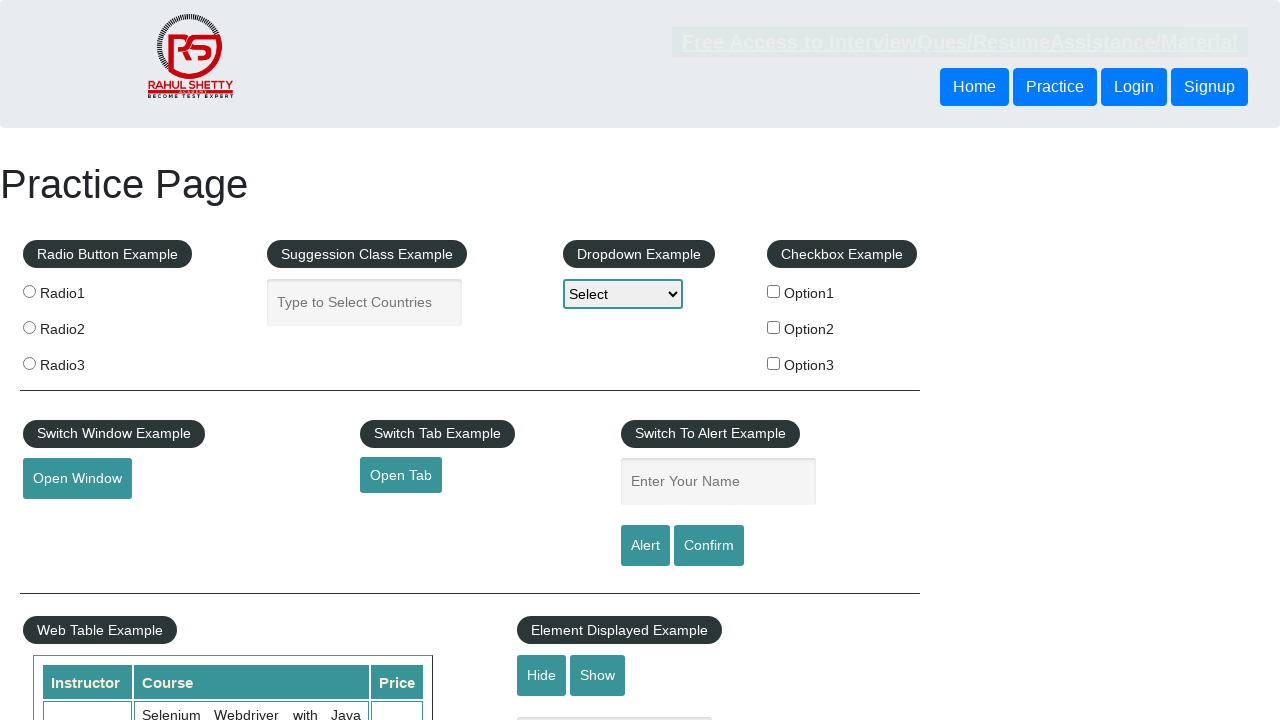

Retrieved text from button using XPath parent traversal
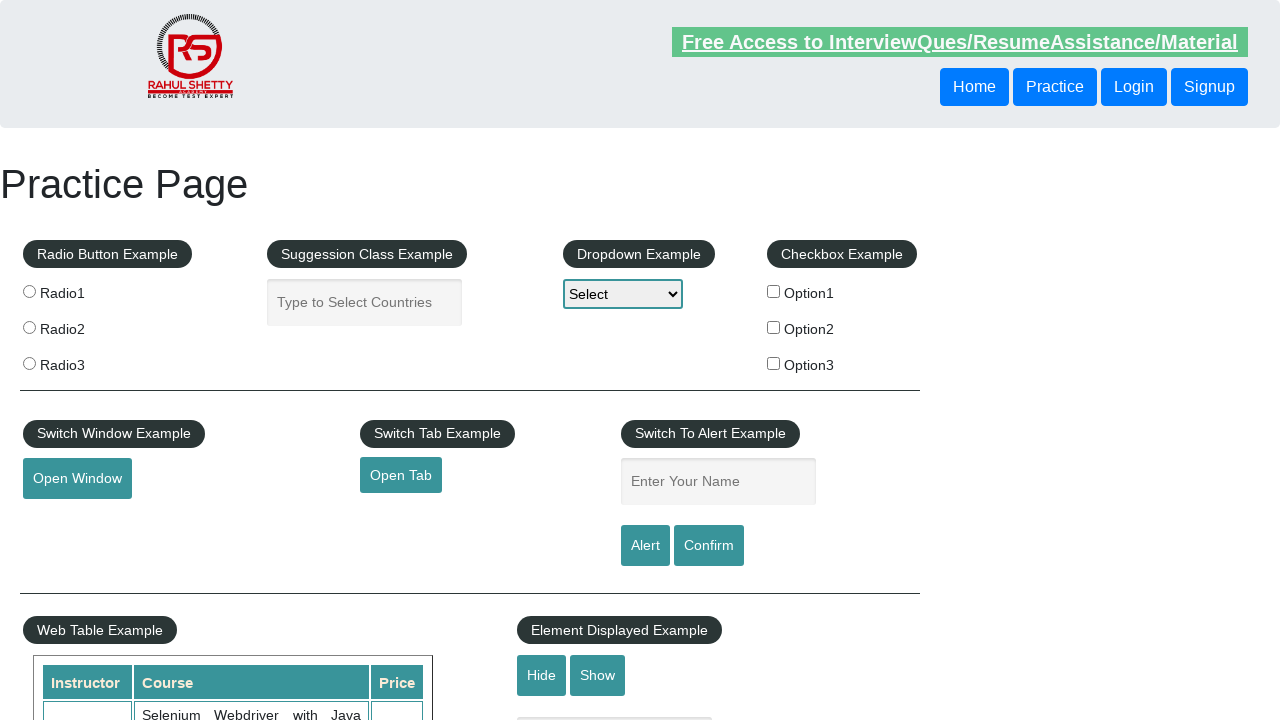

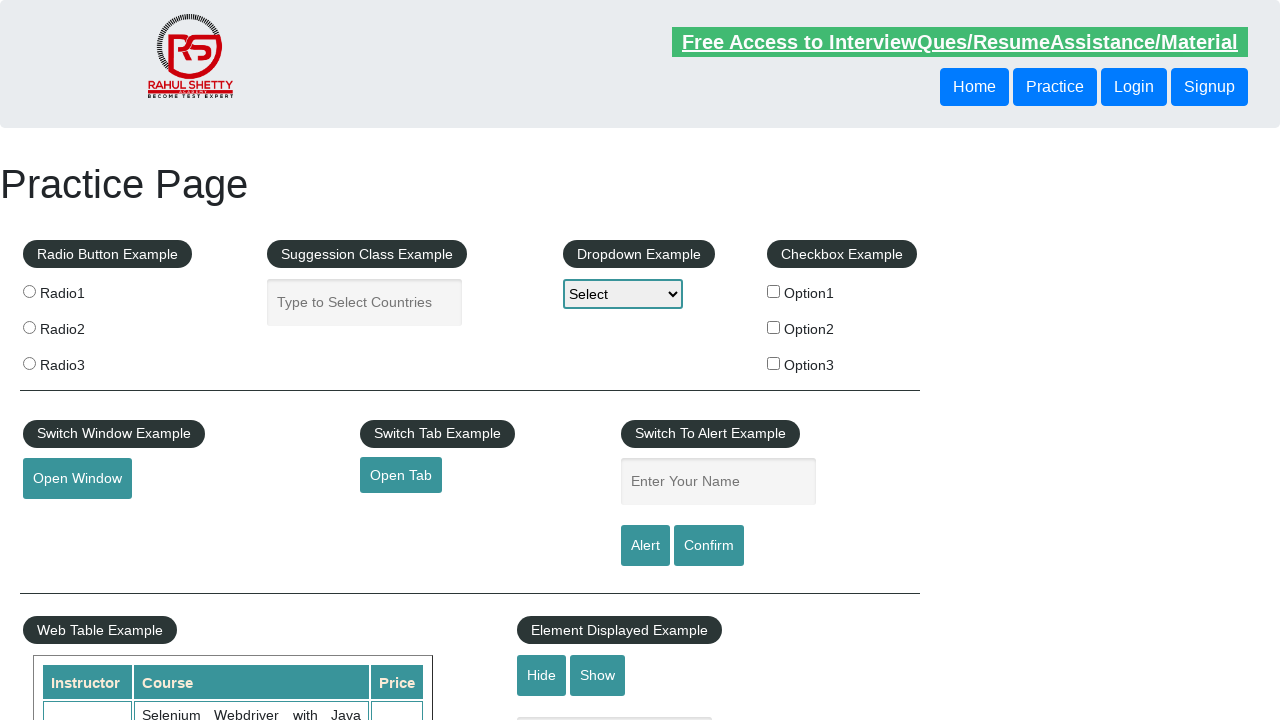